Tests the CompactBadges component by clicking a toggle button to expand/show badges and verifying their visibility

Starting URL: https://quizer-3hz40lpaa-cubaseuser3-ais-projects.vercel.app/

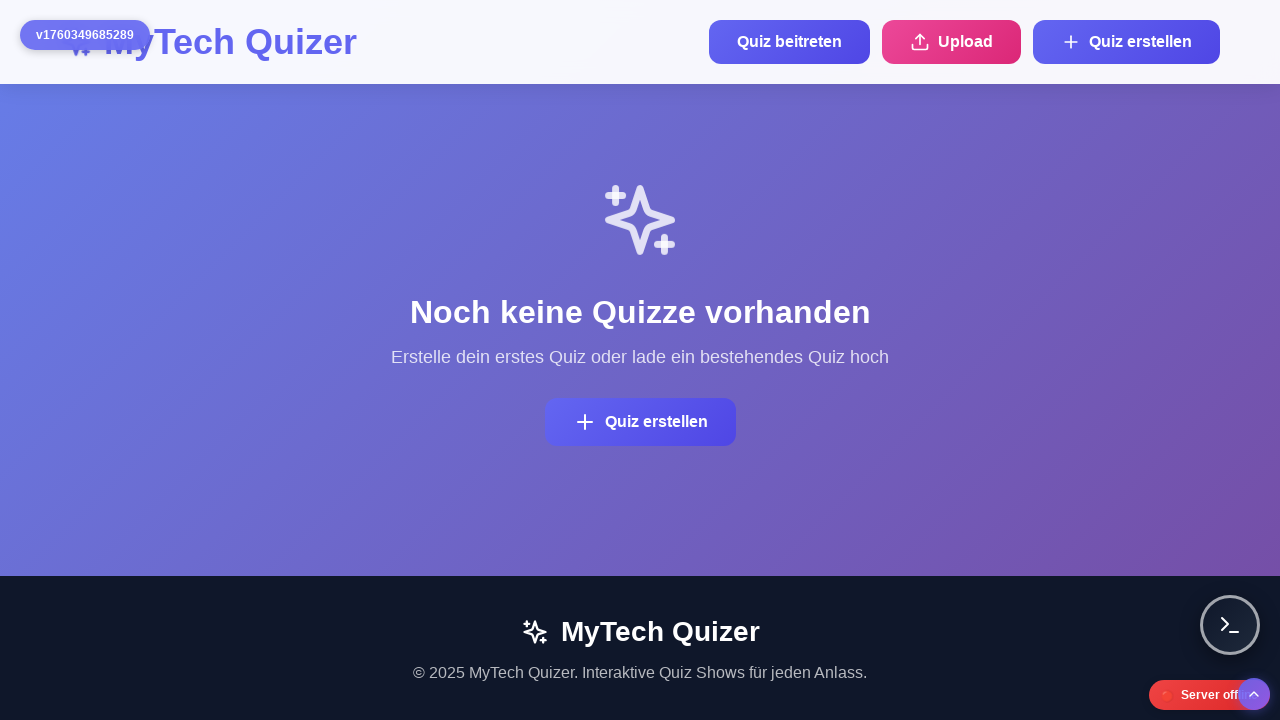

Waited 2 seconds for page to load
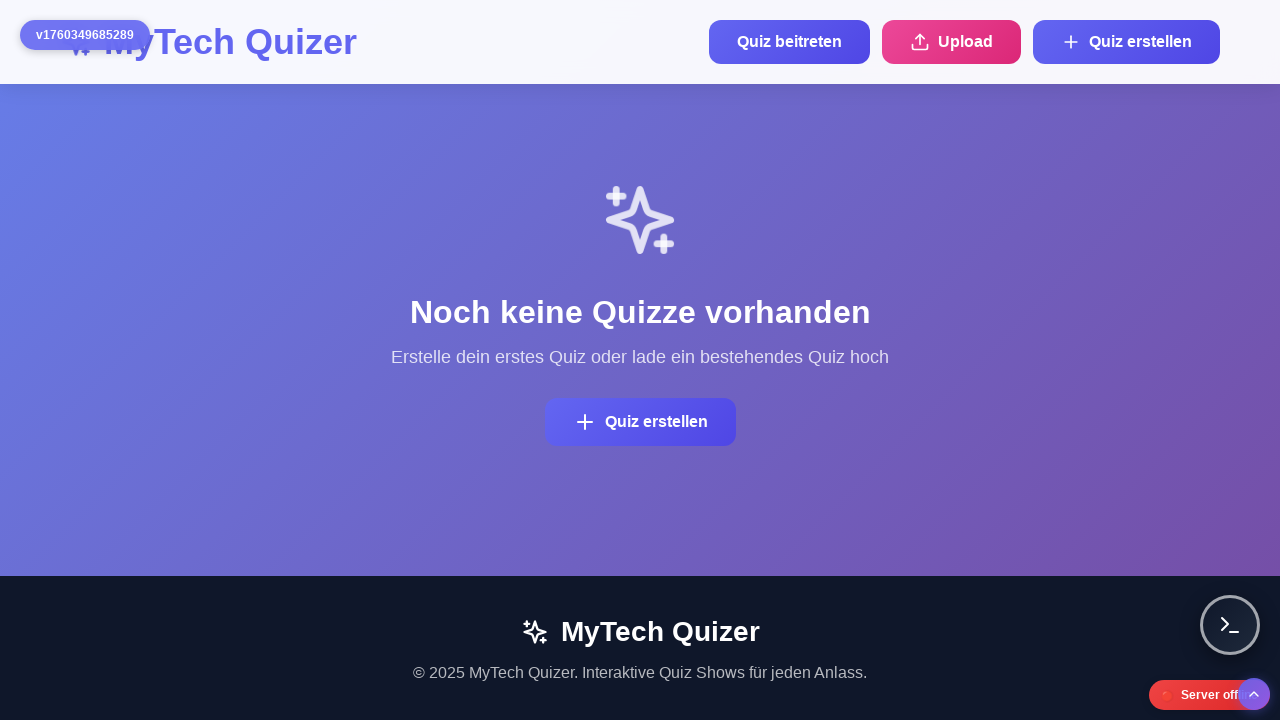

Clicked badge toggle button to expand/show badges at (1254, 694) on .badge-toggle
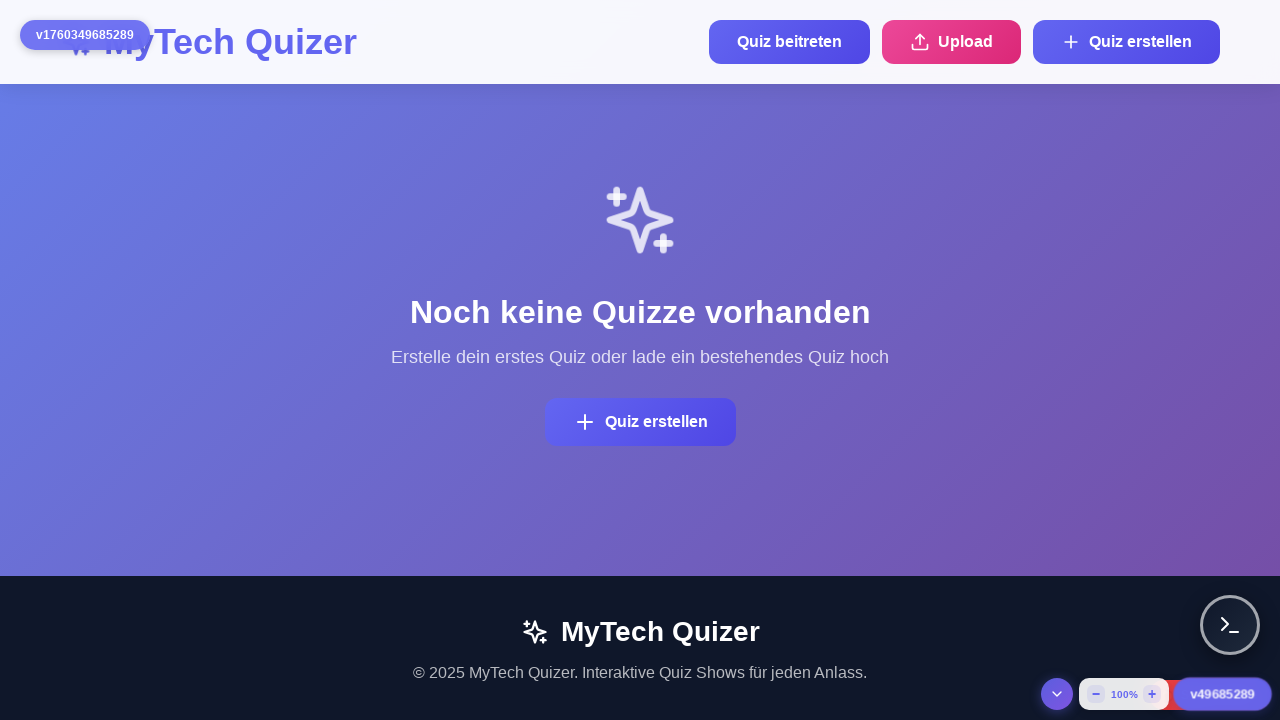

Waited 1 second for toggle animation to complete
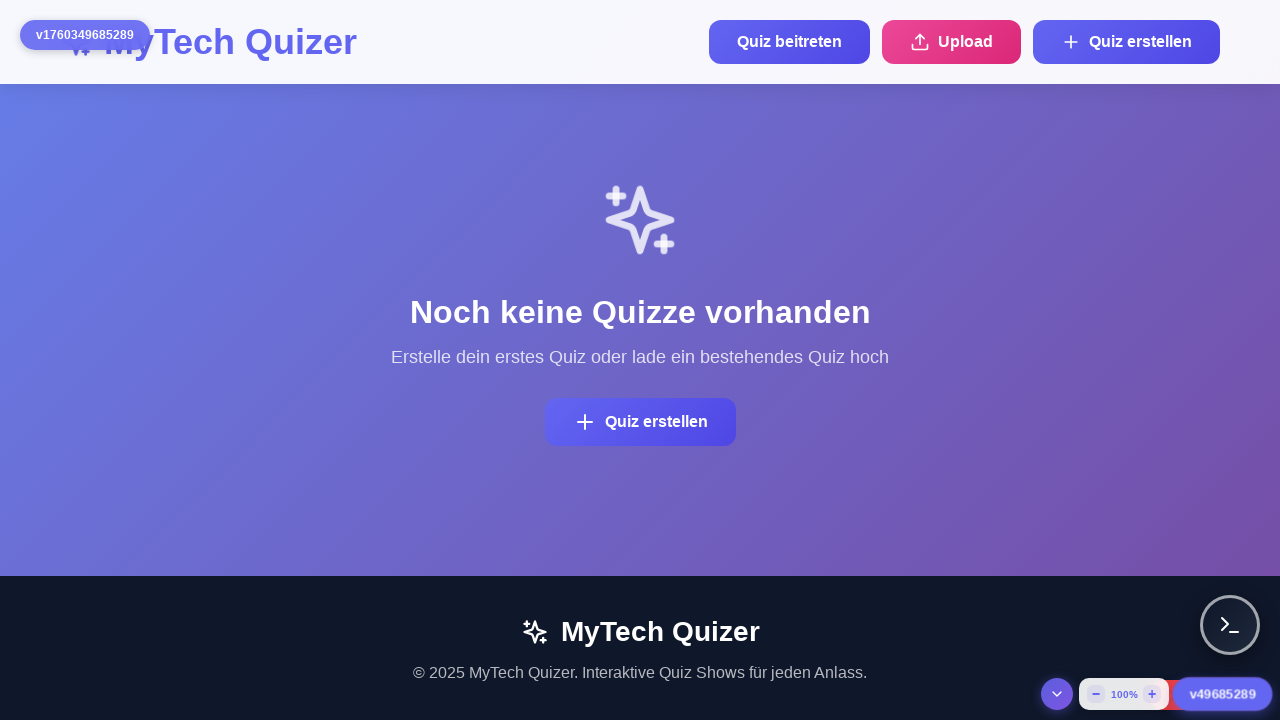

Verified compact badges are visible and loaded
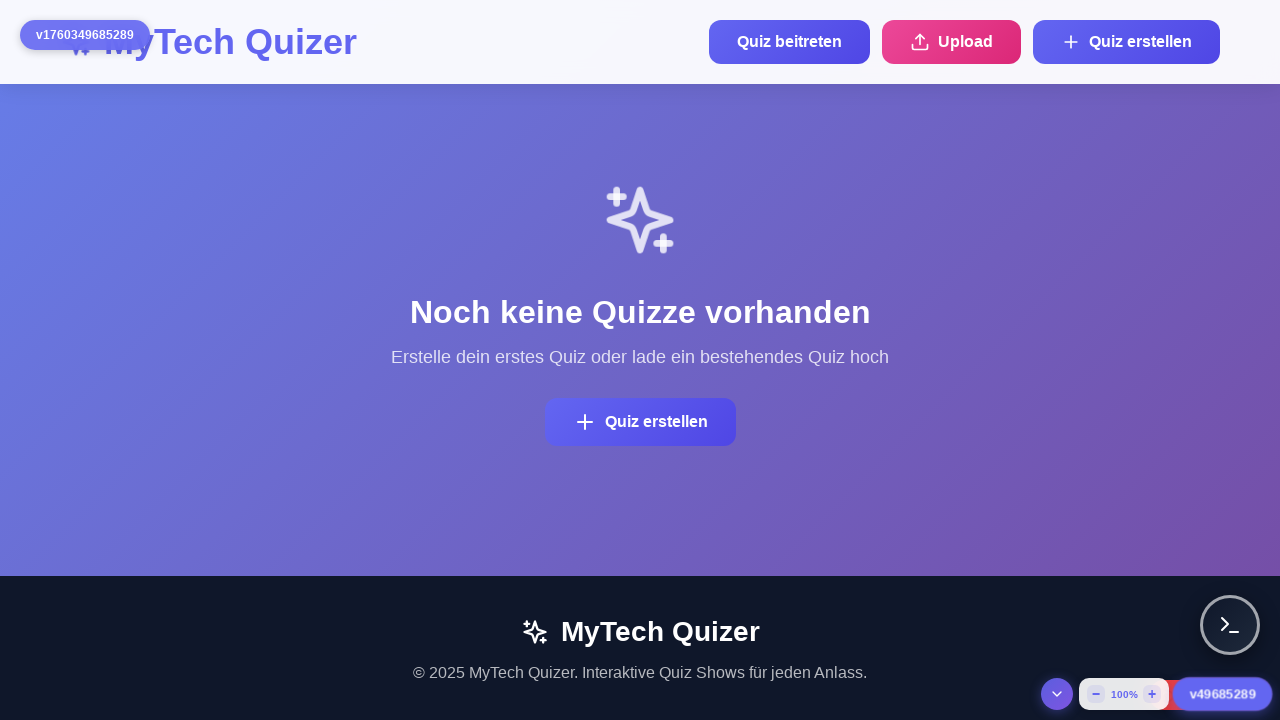

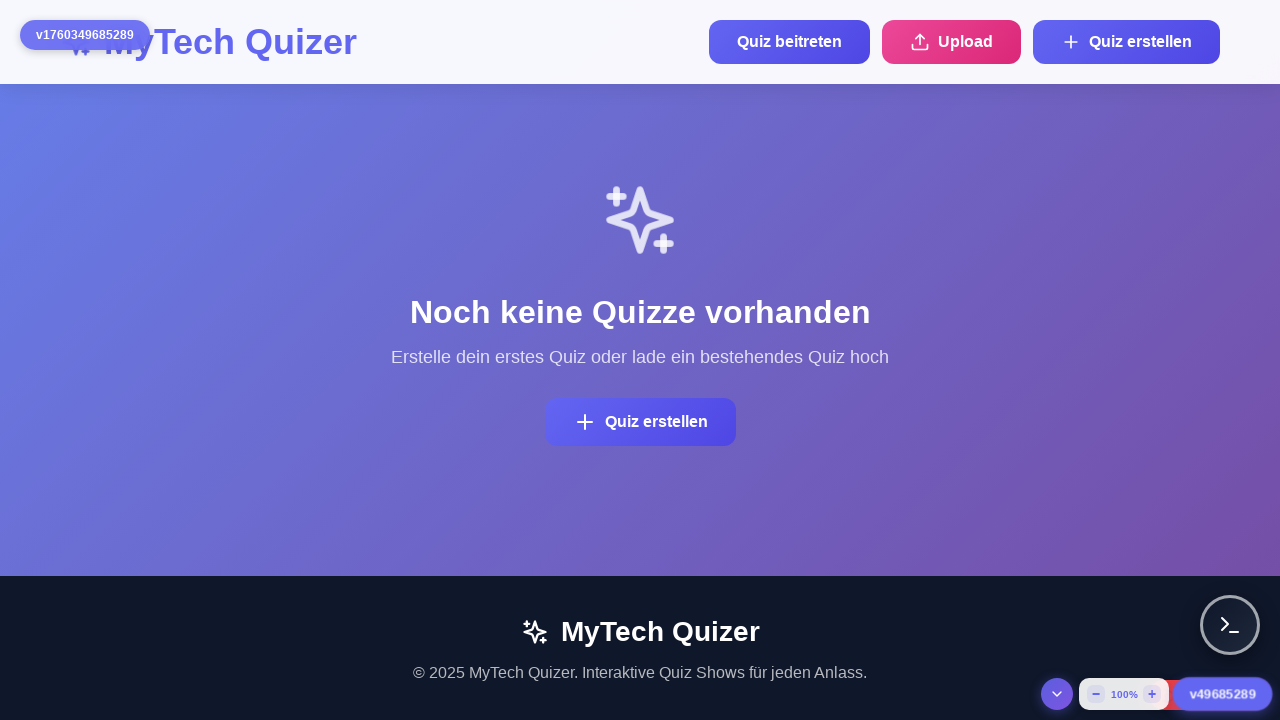